Tests the LOGIN menu navigation by clicking on the LOGIN link and verifying that the LOGIN heading is visible on the resulting page

Starting URL: https://playground-drab-six.vercel.app/

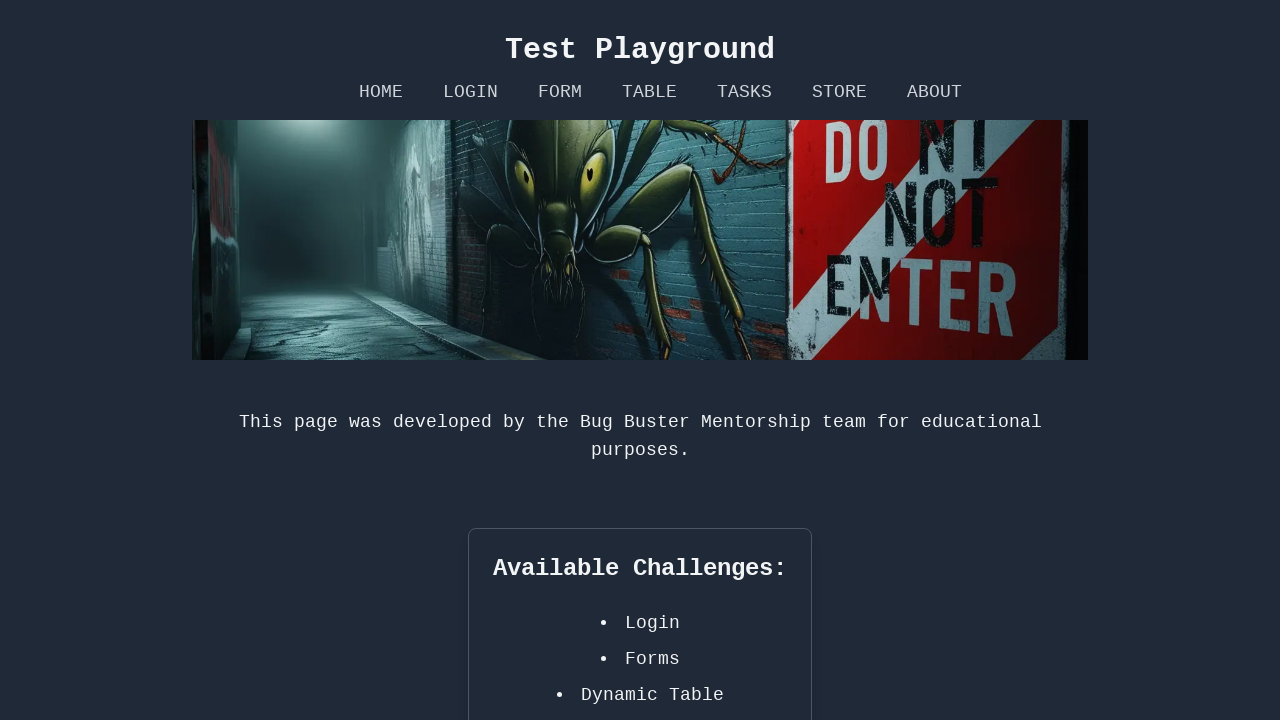

Verified page title contains 'Playground'
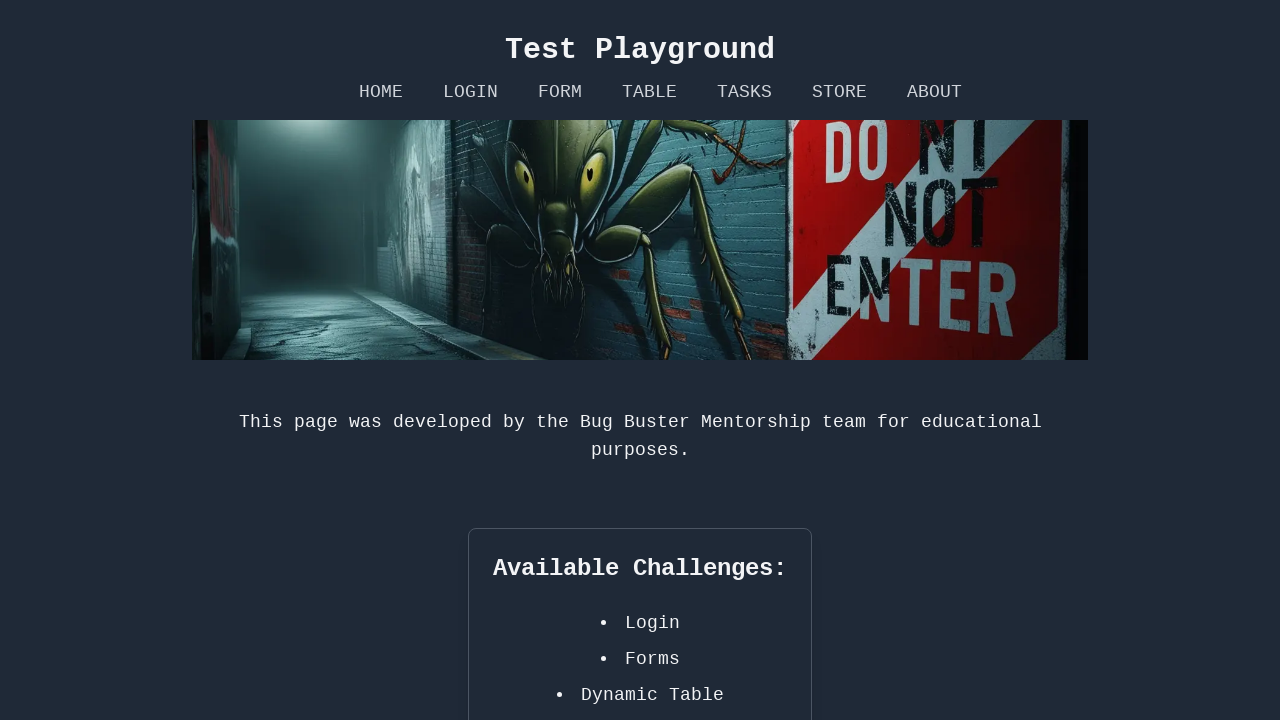

Clicked on the LOGIN link in navigation at (470, 92) on internal:role=link[name="LOGIN"i]
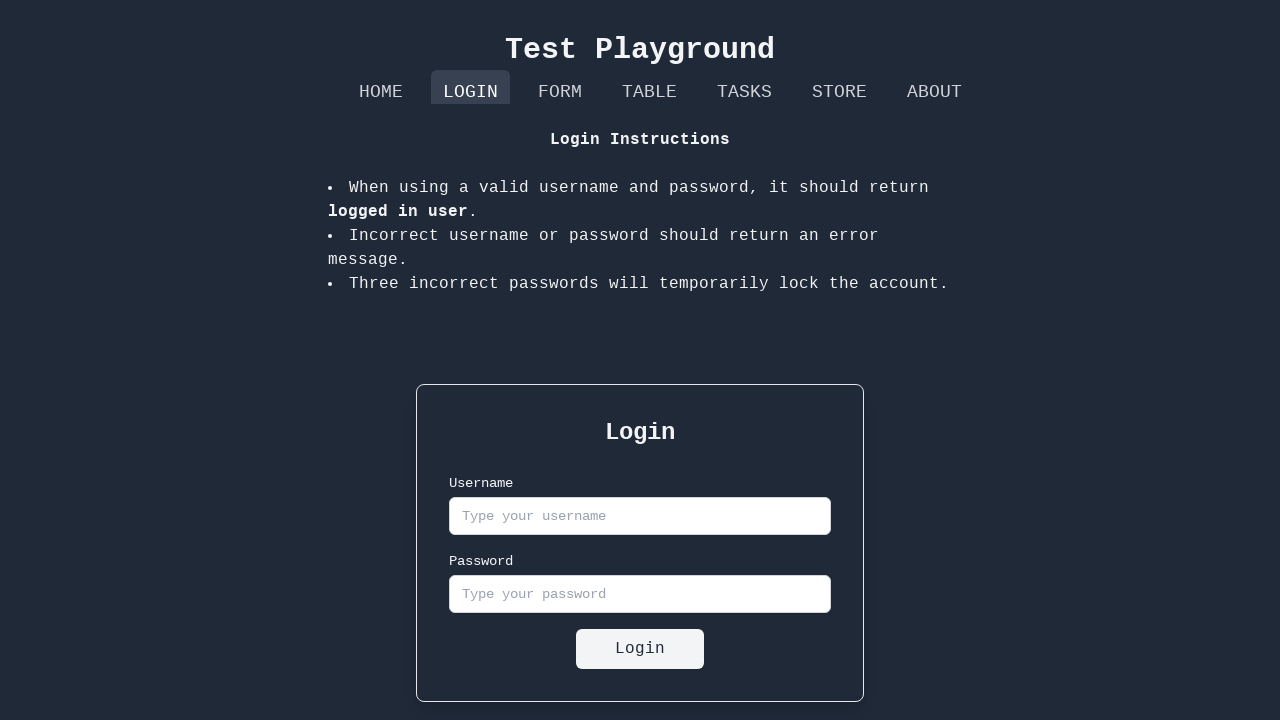

Verified LOGIN heading is visible
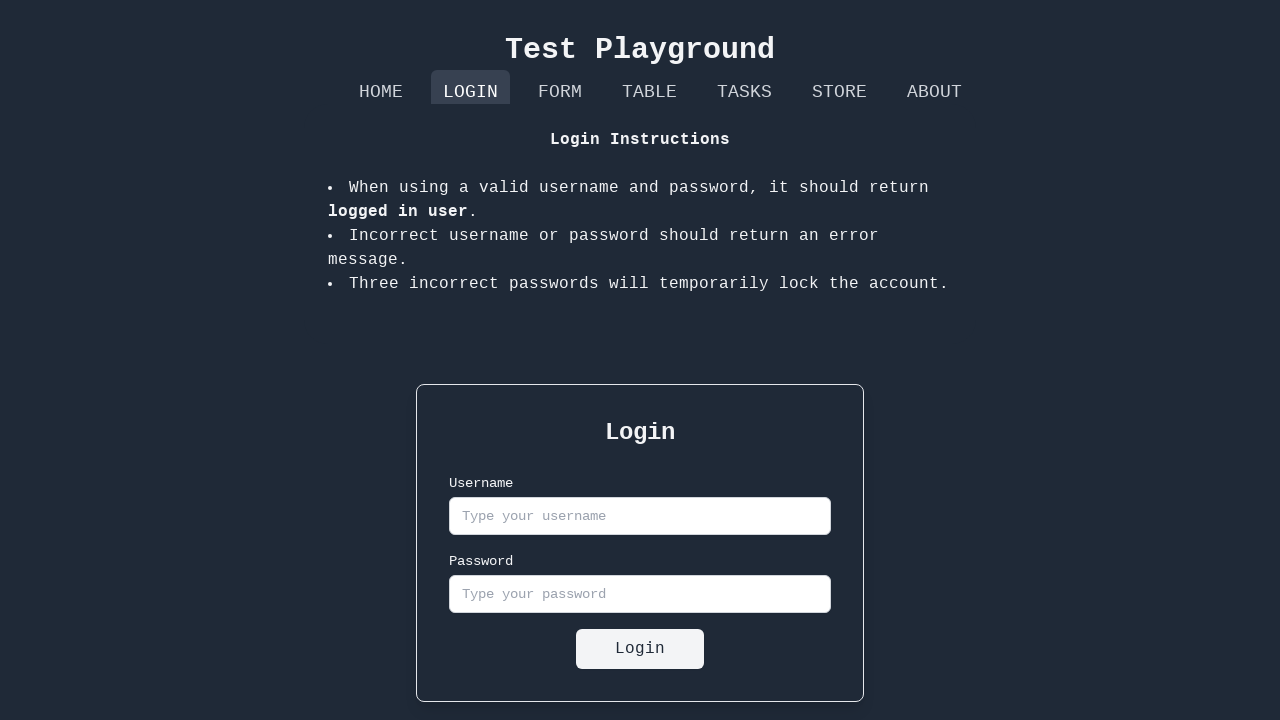

Verified heading text contains 'Login'
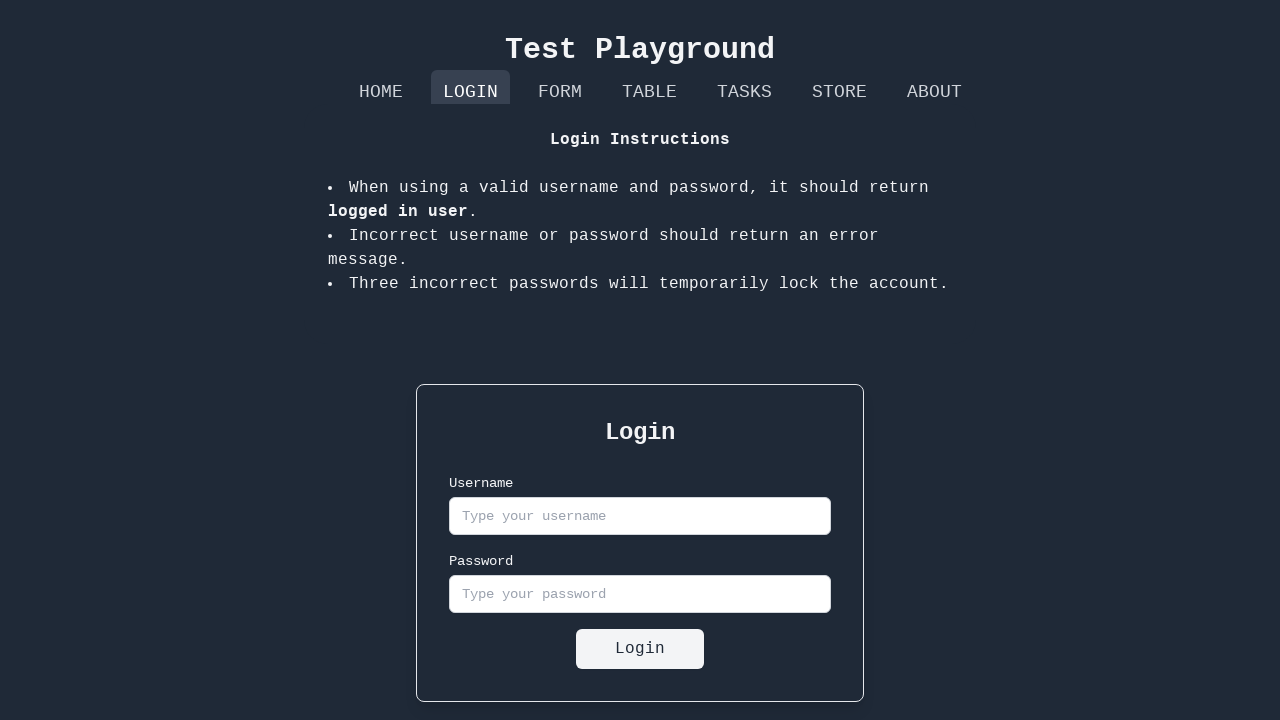

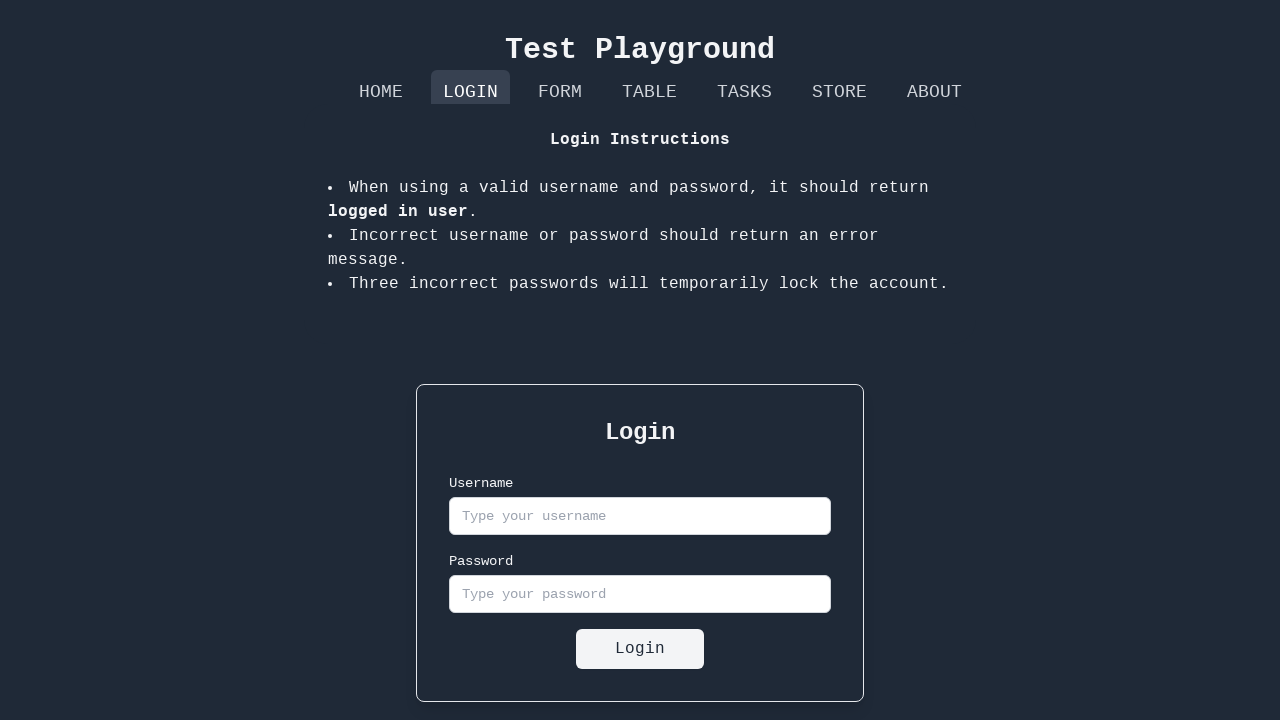